Tests that entering an empty string removes the todo item

Starting URL: https://demo.playwright.dev/todomvc

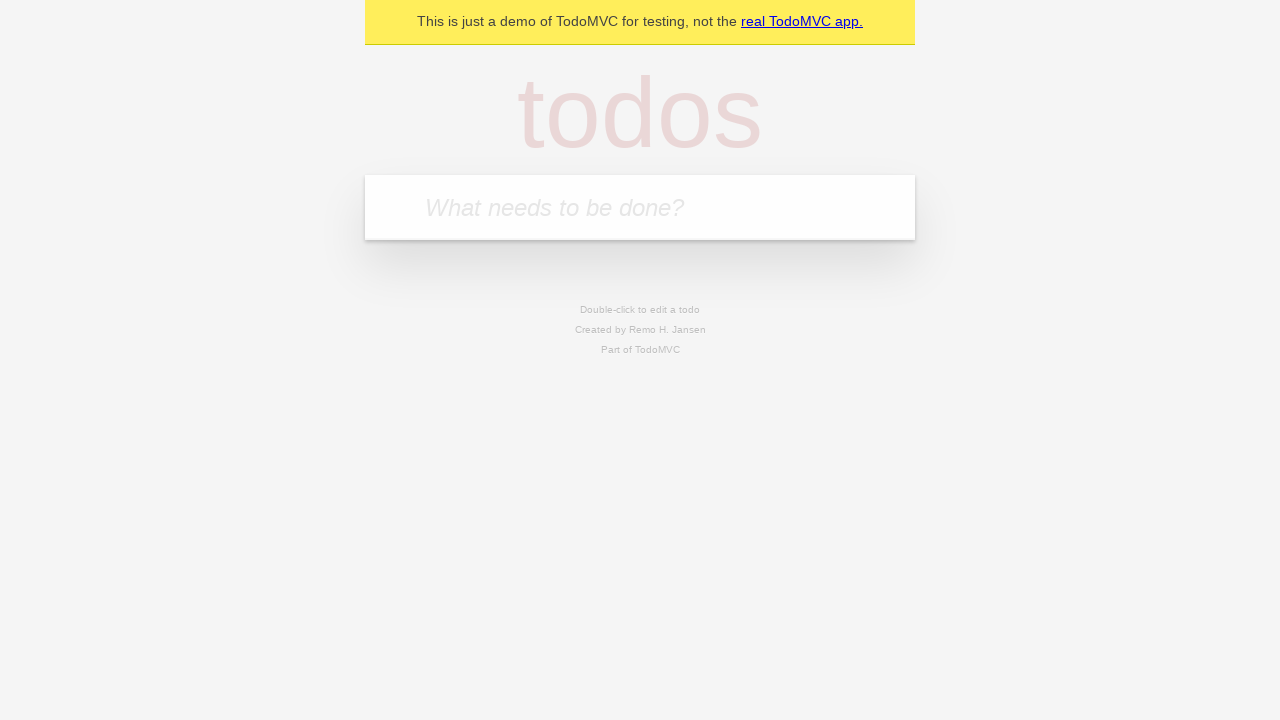

Filled todo input with 'buy some cheese' on internal:attr=[placeholder="What needs to be done?"i]
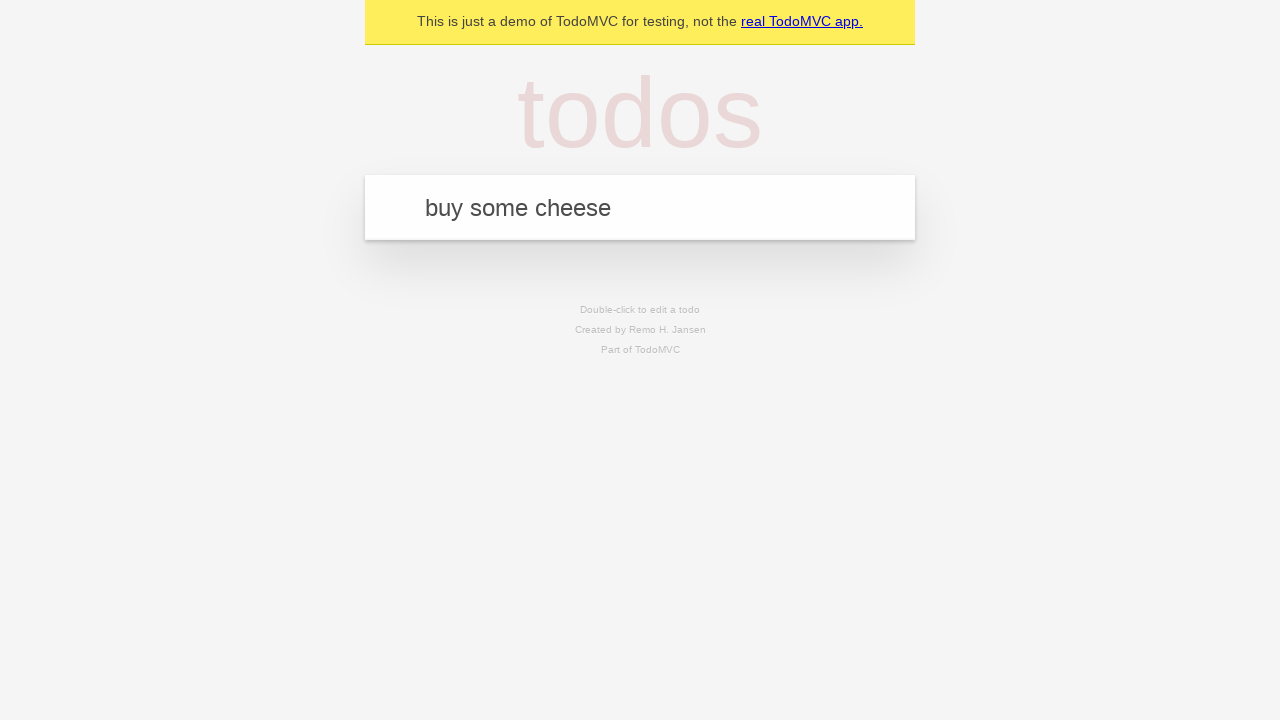

Pressed Enter to add first todo item on internal:attr=[placeholder="What needs to be done?"i]
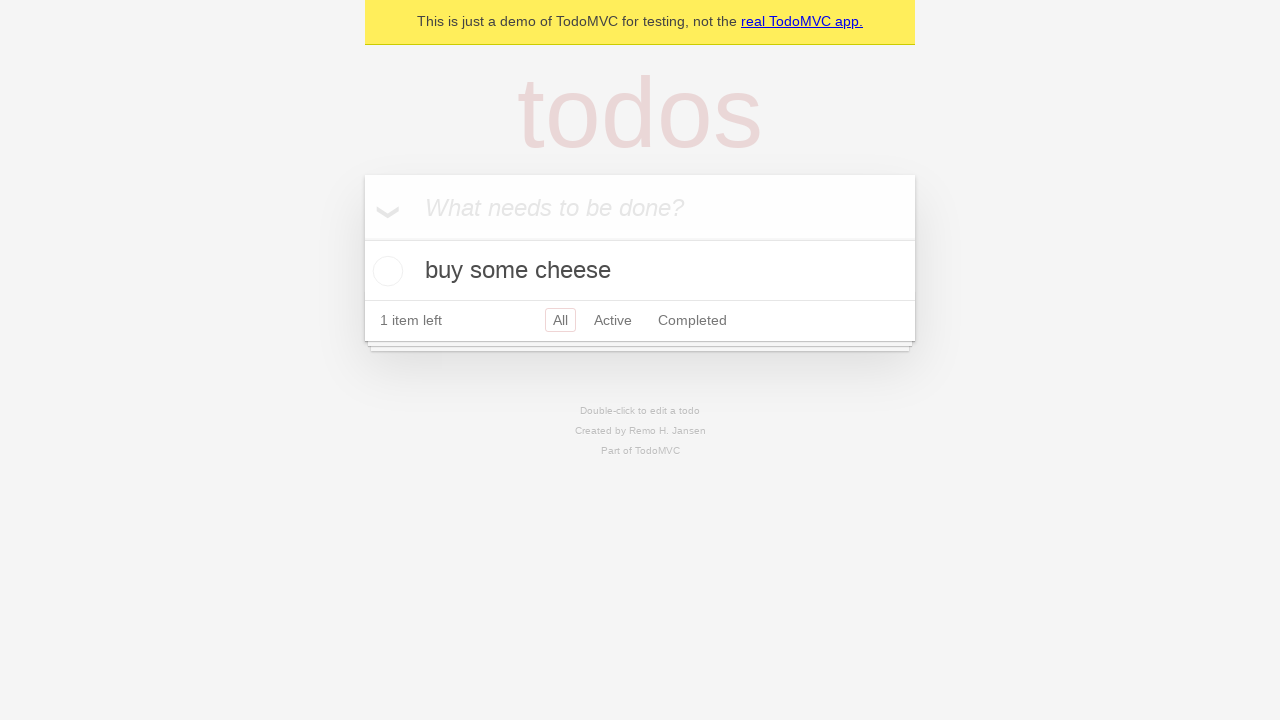

Filled todo input with 'feed the cat' on internal:attr=[placeholder="What needs to be done?"i]
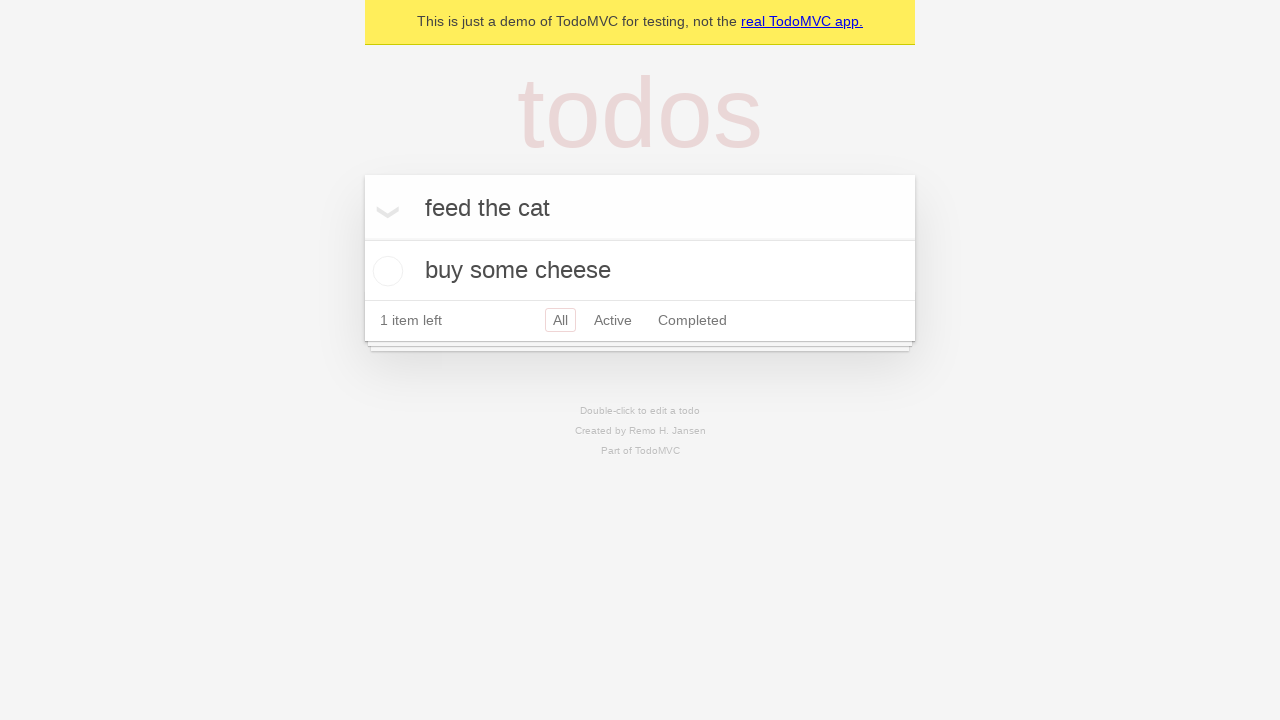

Pressed Enter to add second todo item on internal:attr=[placeholder="What needs to be done?"i]
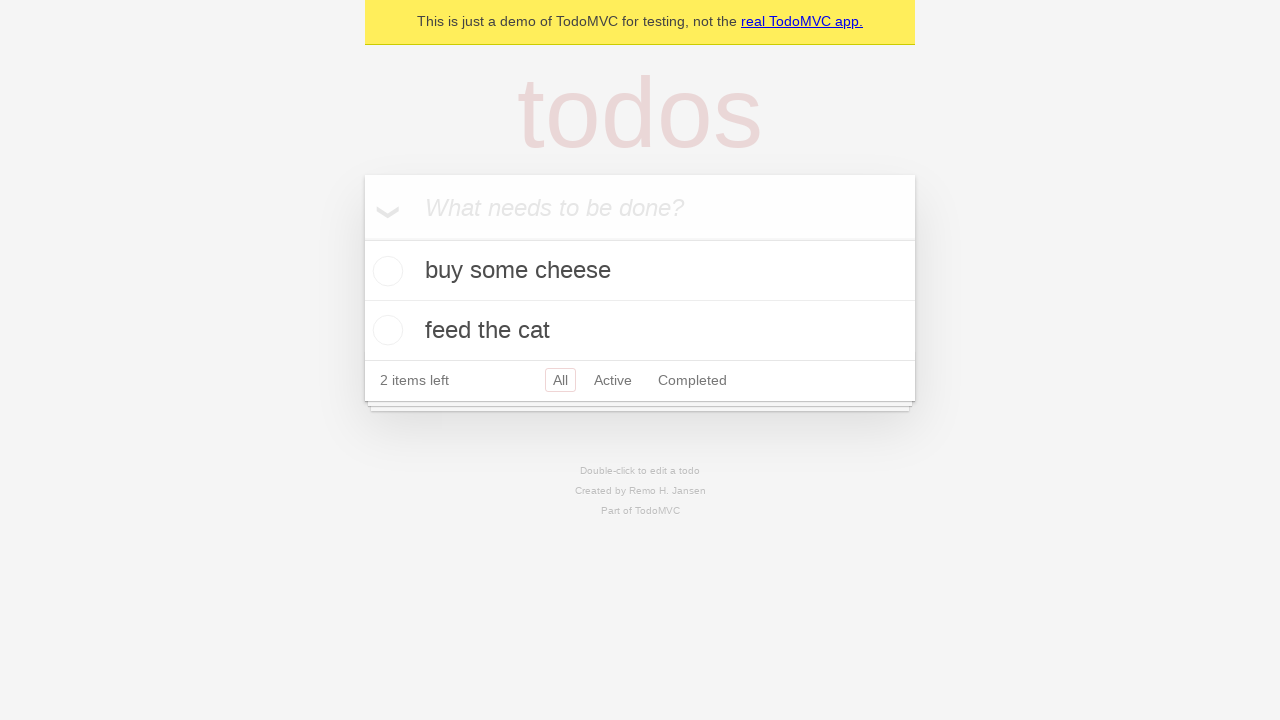

Filled todo input with 'book a doctors appointment' on internal:attr=[placeholder="What needs to be done?"i]
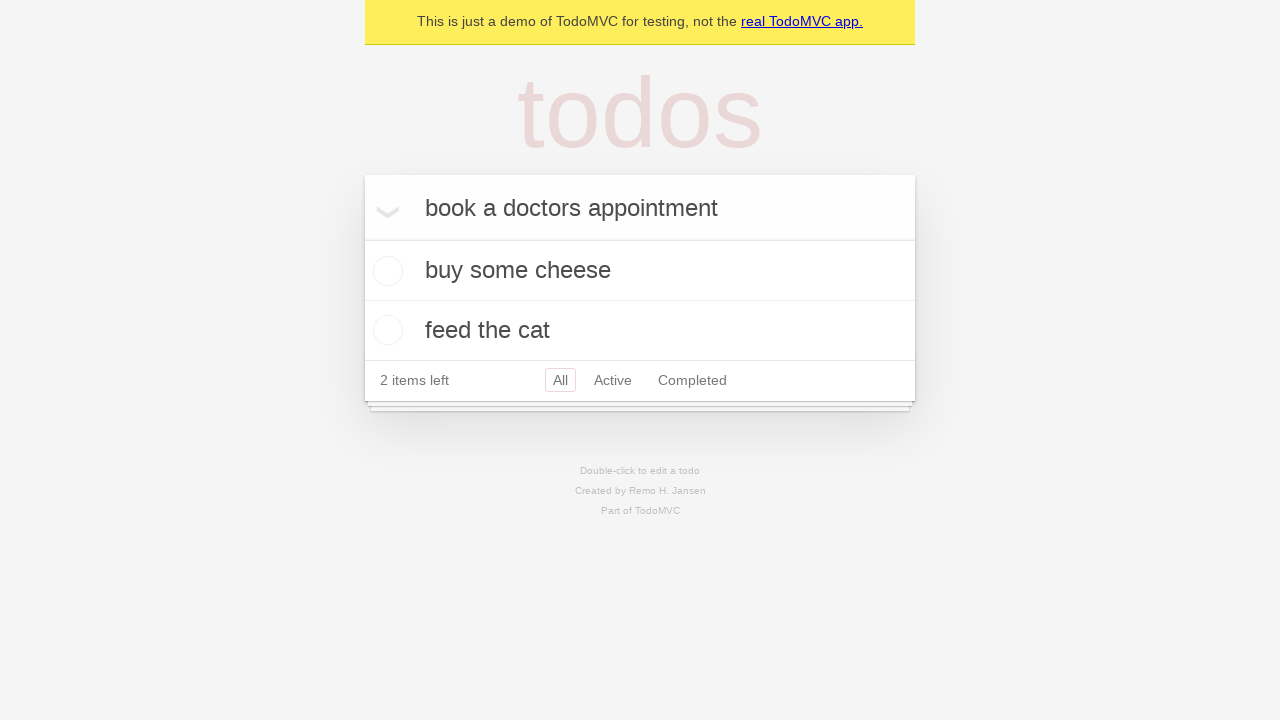

Pressed Enter to add third todo item on internal:attr=[placeholder="What needs to be done?"i]
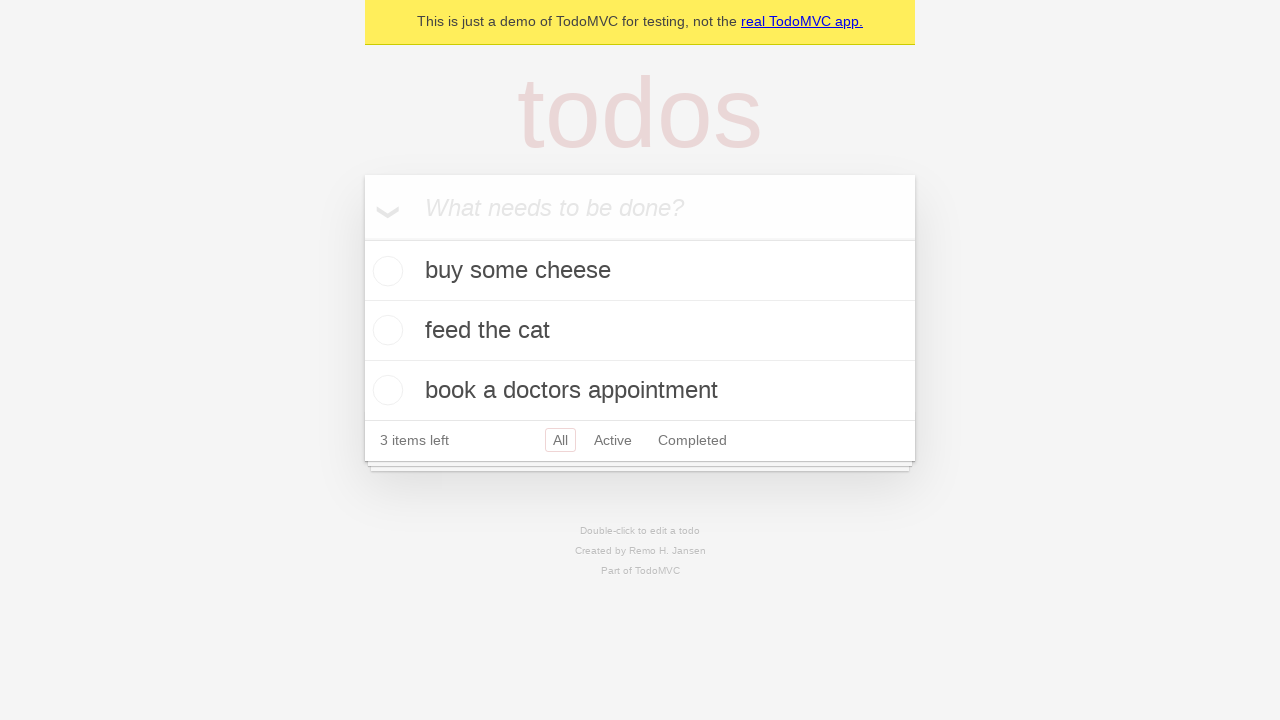

Double-clicked second todo item to enter edit mode at (640, 331) on internal:testid=[data-testid="todo-item"s] >> nth=1
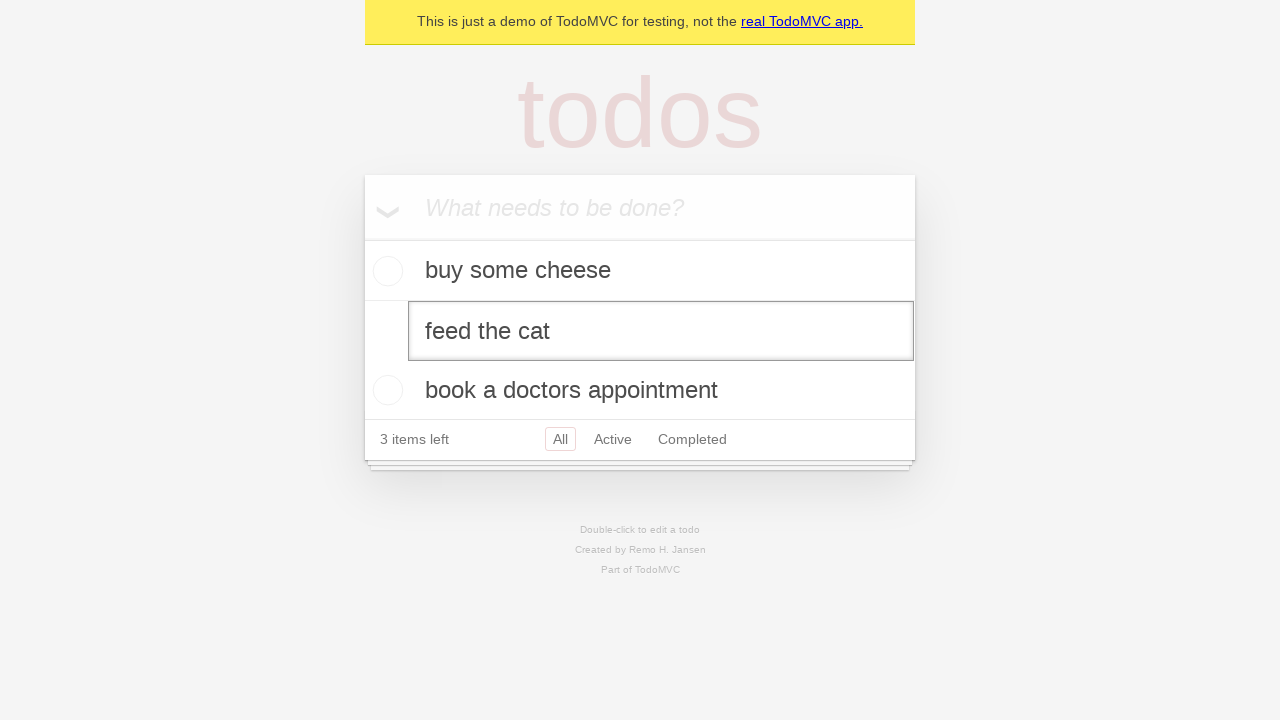

Cleared the text from the edit field on internal:testid=[data-testid="todo-item"s] >> nth=1 >> internal:role=textbox[nam
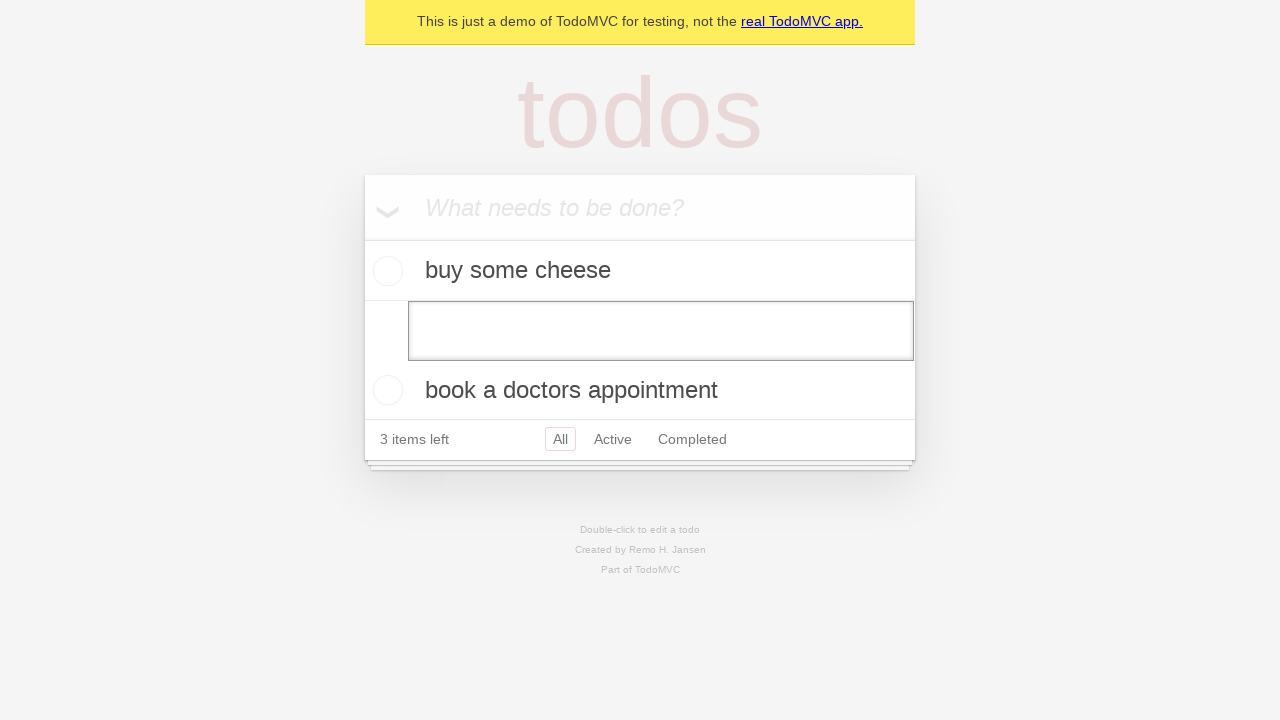

Pressed Enter to save empty text, removing the todo item on internal:testid=[data-testid="todo-item"s] >> nth=1 >> internal:role=textbox[nam
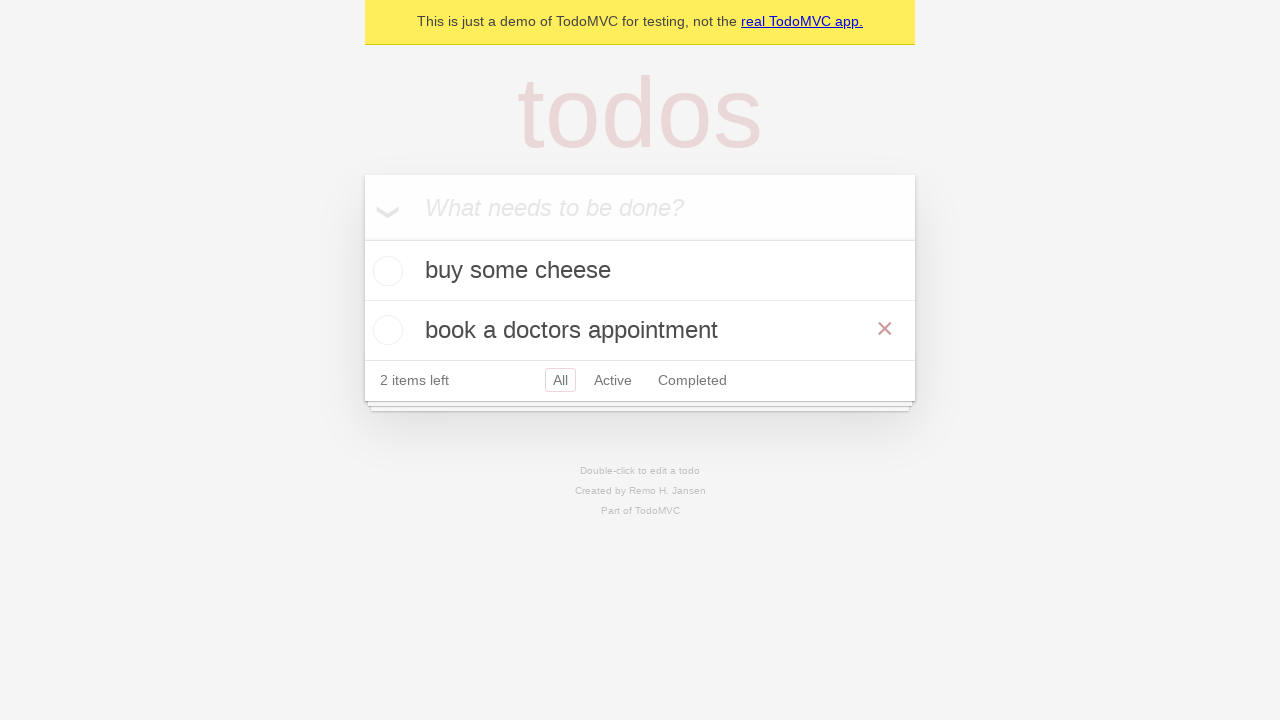

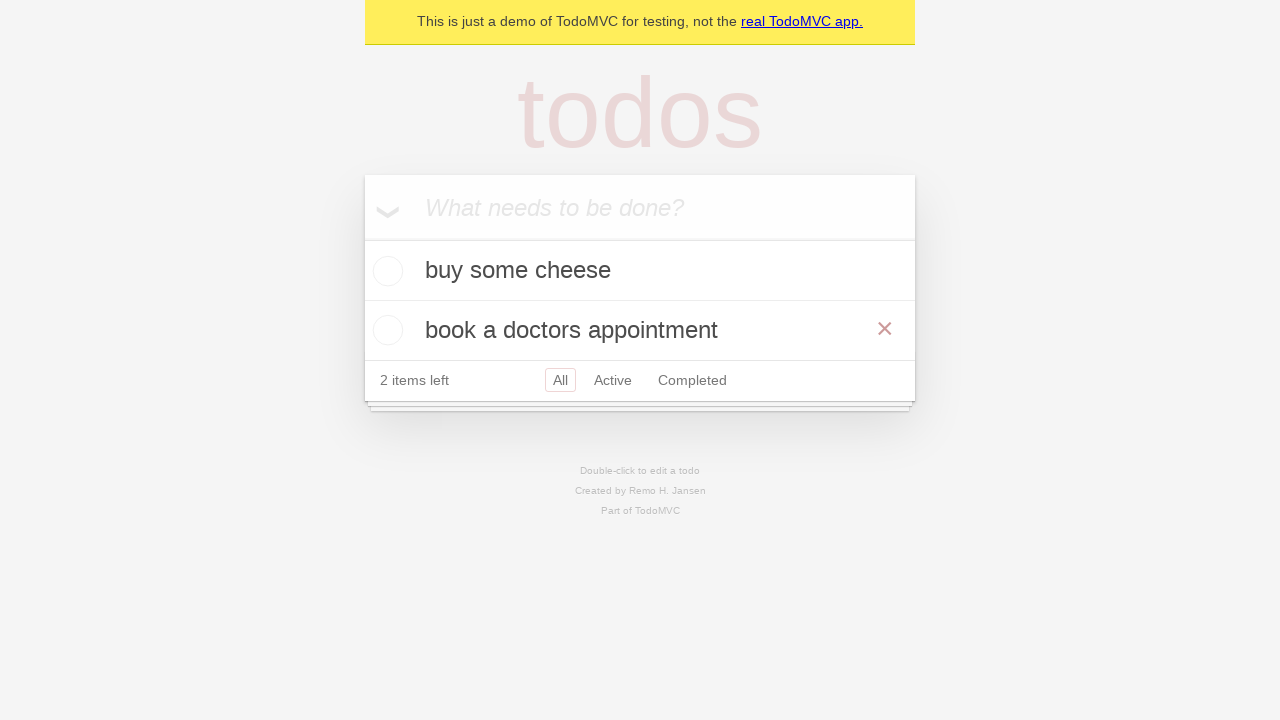